Tests window handling by opening a popup, iterating through windows, and closing the non-main window

Starting URL: http://omayo.blogspot.com/

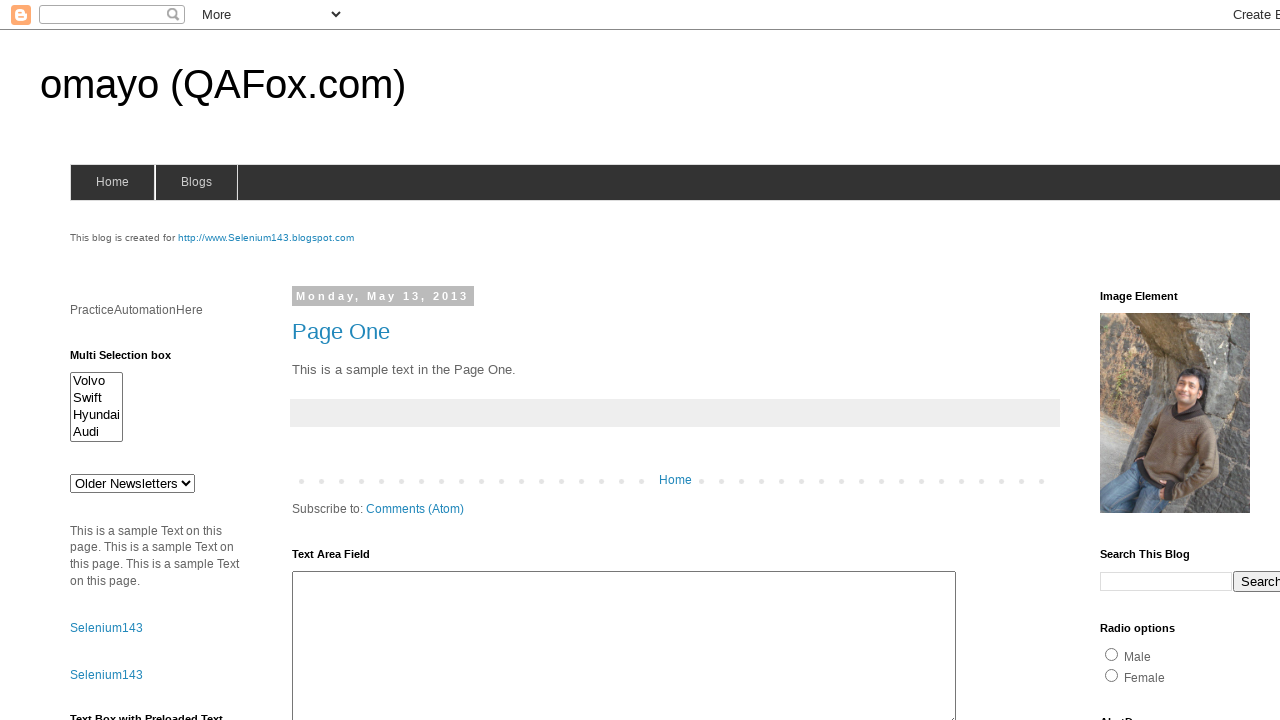

Retrieved main page title
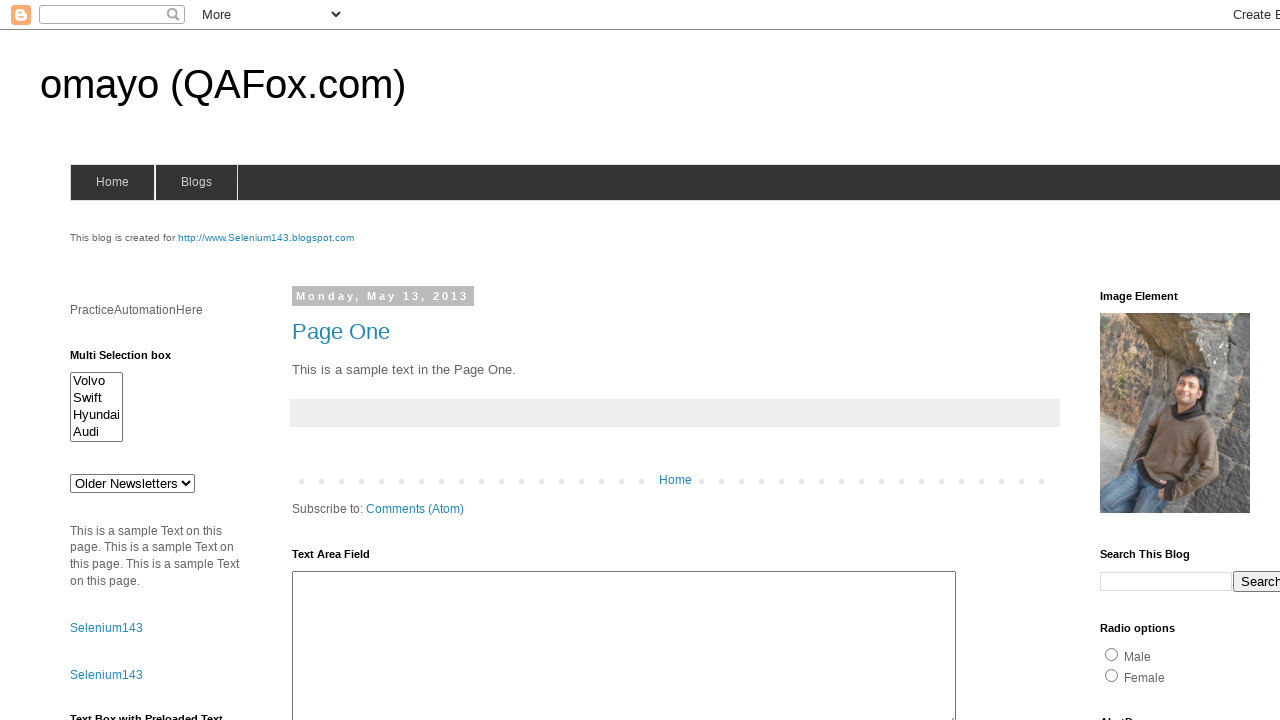

Clicked button to open popup window at (132, 360) on text=Open a popup window
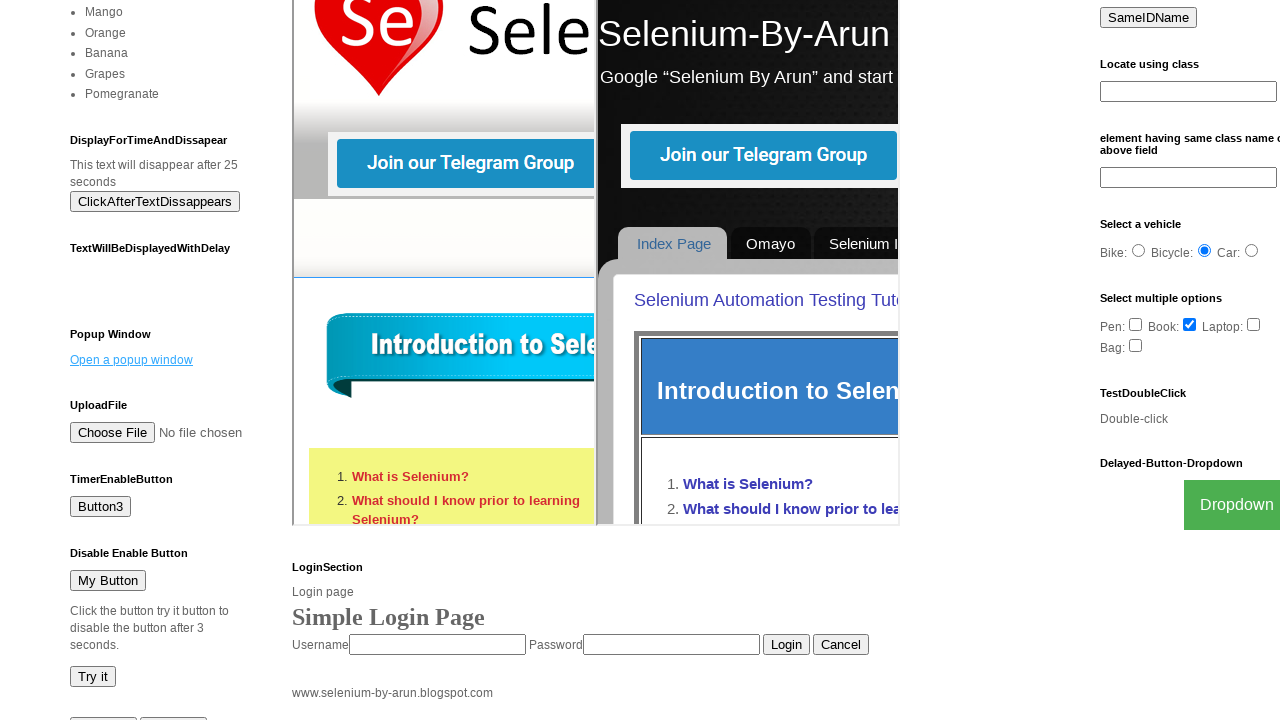

Popup window opened and new page object obtained
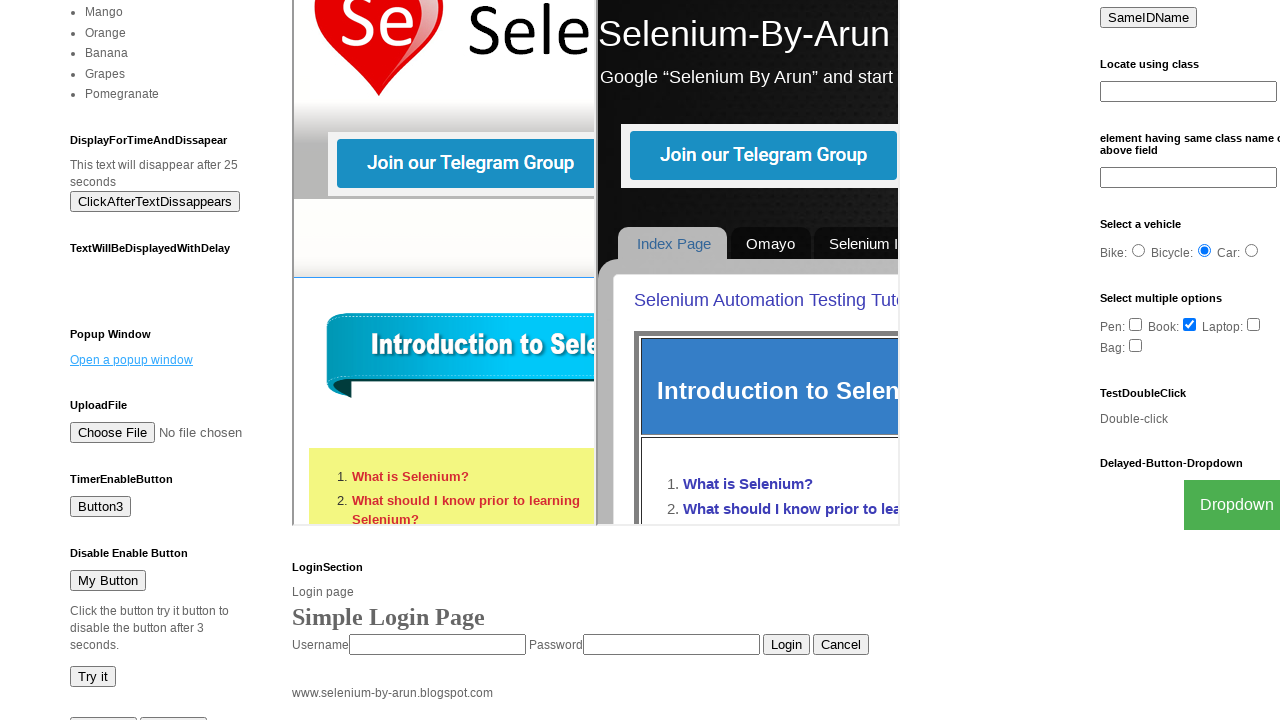

Closed non-main popup window
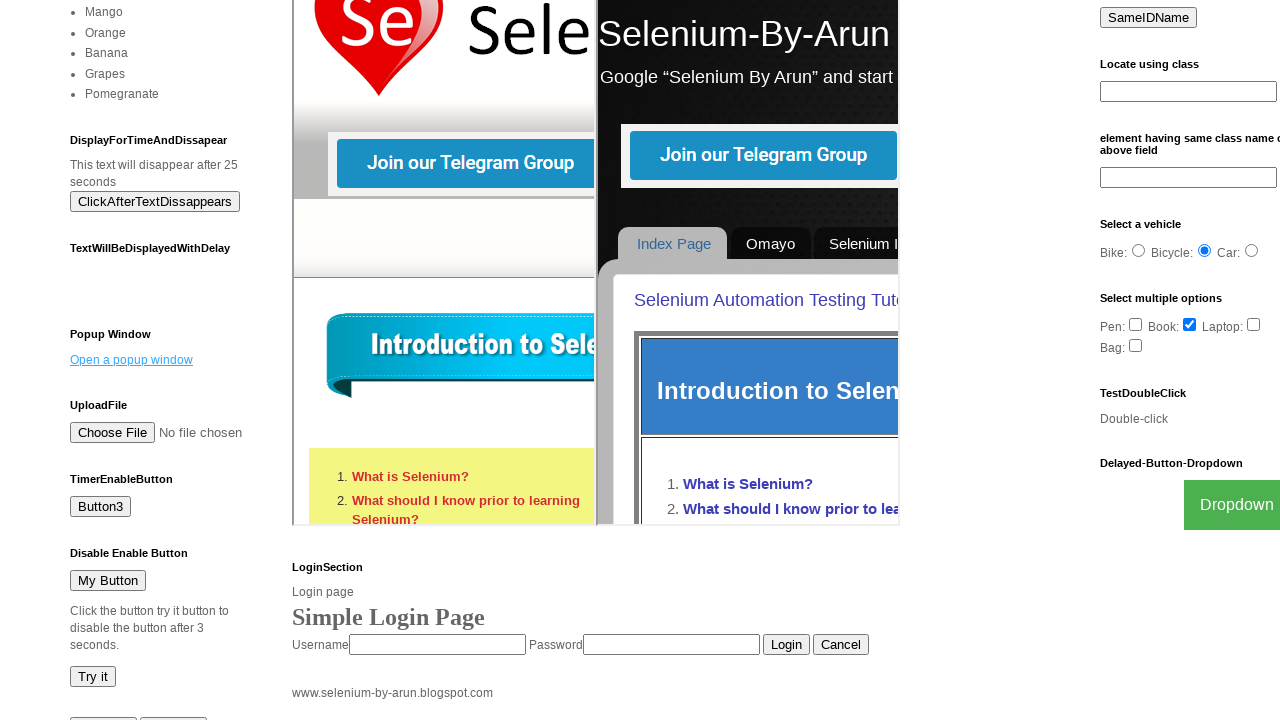

Brought main page window to front
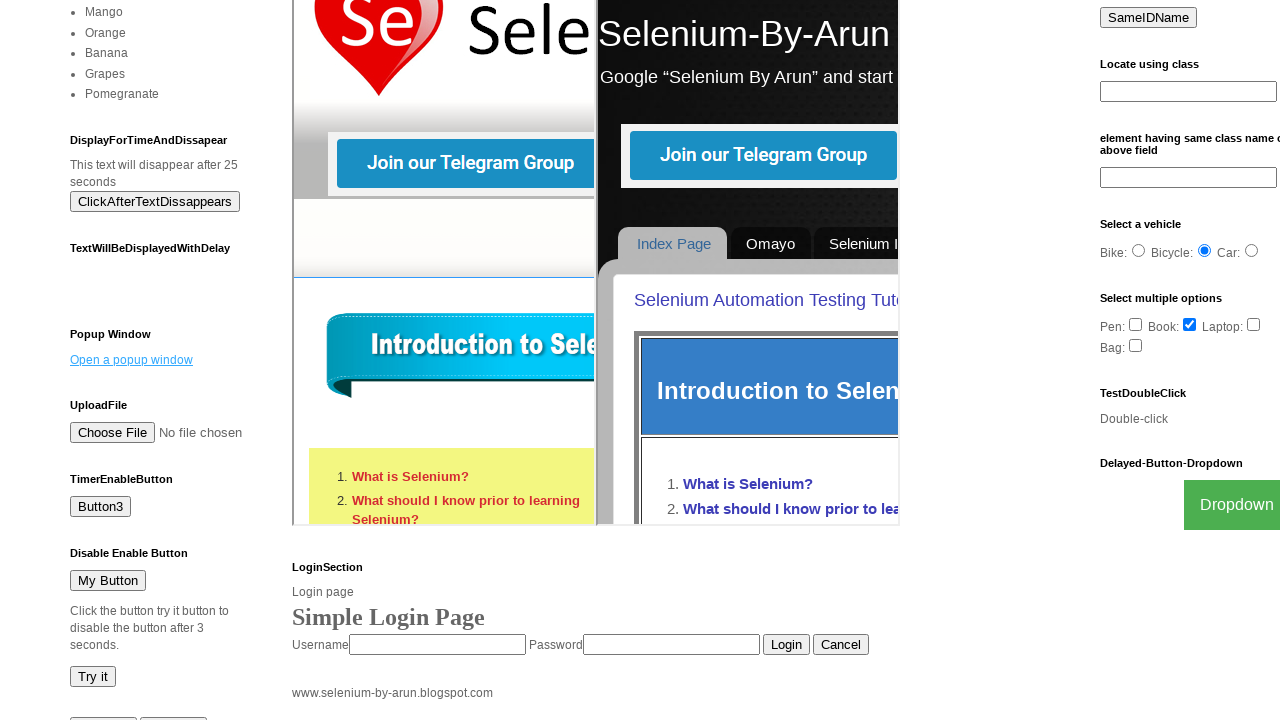

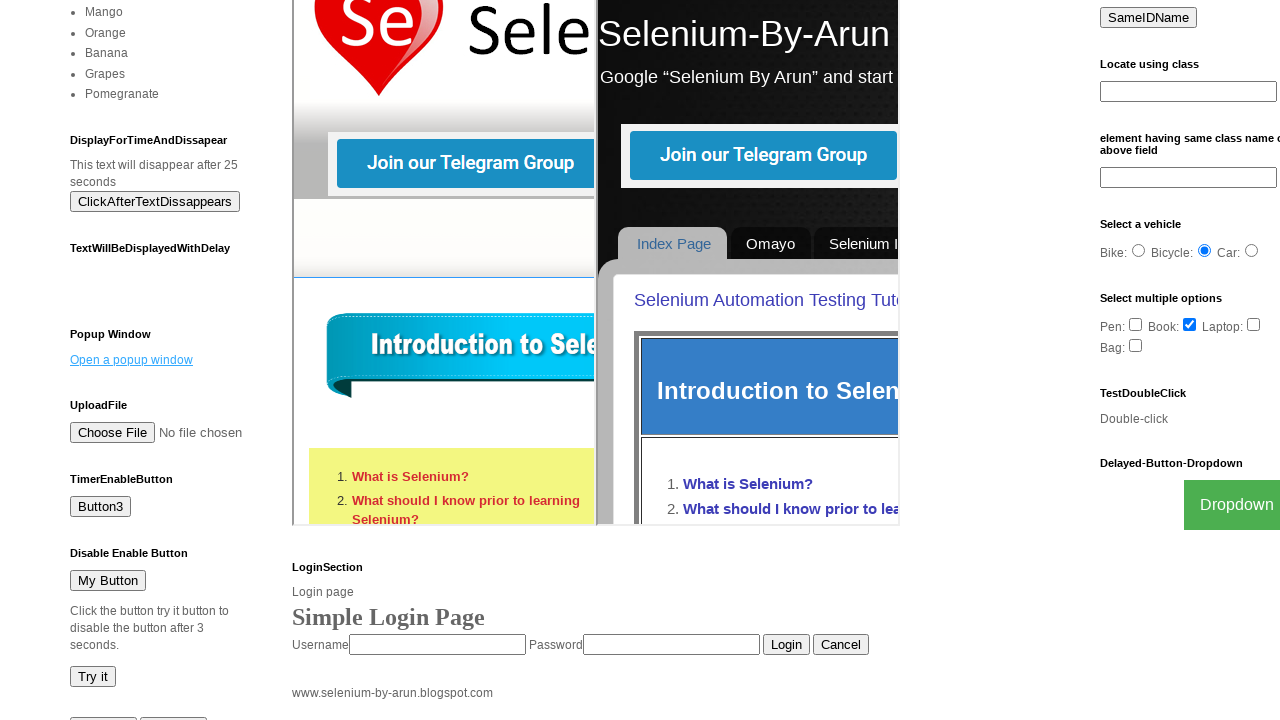